Tests JavaScript prompt alert functionality by clicking the JS Prompt button, entering text into the prompt dialog, and accepting it.

Starting URL: https://the-internet.herokuapp.com/javascript_alerts

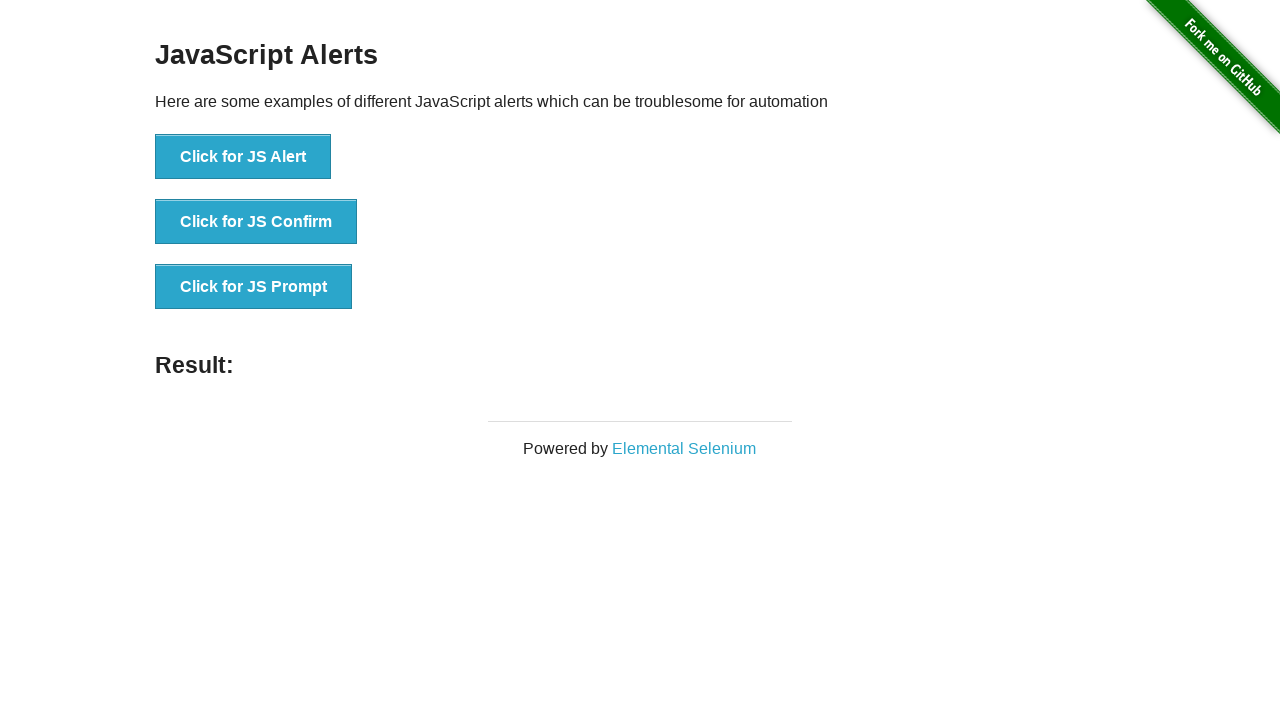

Set up dialog handler to accept prompt with text 'Ruchika'
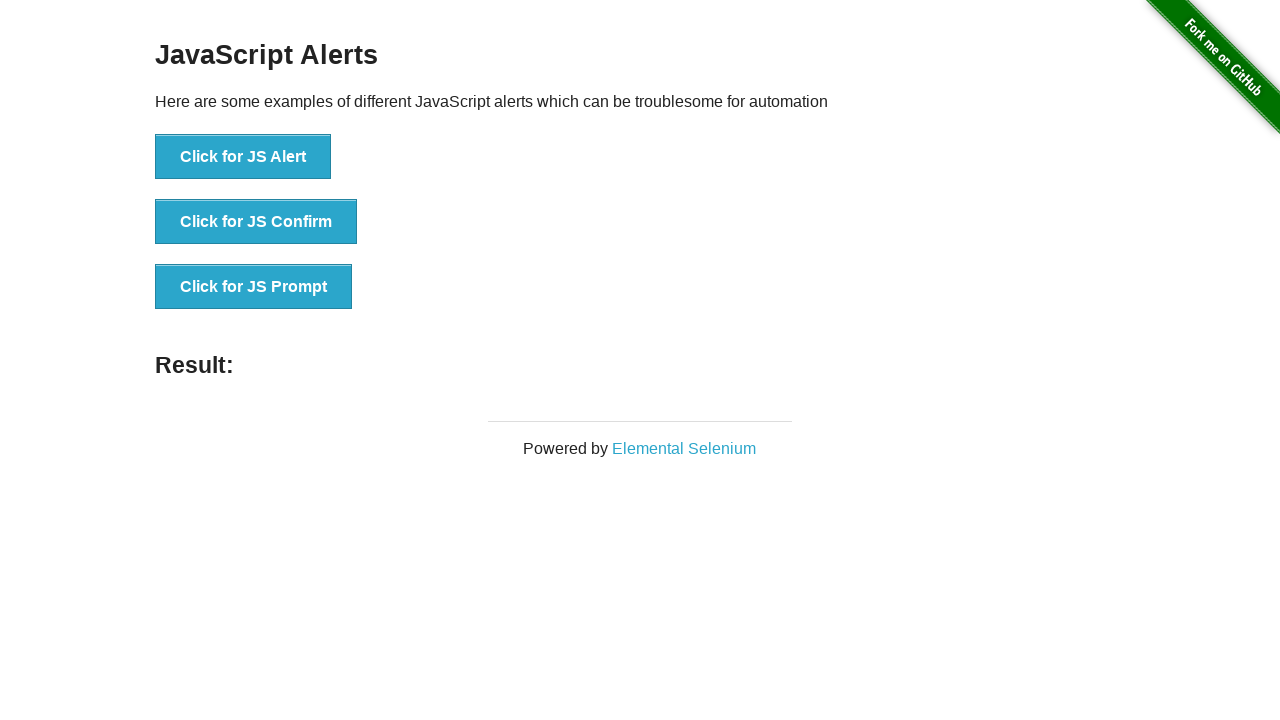

Clicked the JS Prompt button to trigger the dialog at (254, 287) on xpath=//button[@onclick='jsPrompt()']
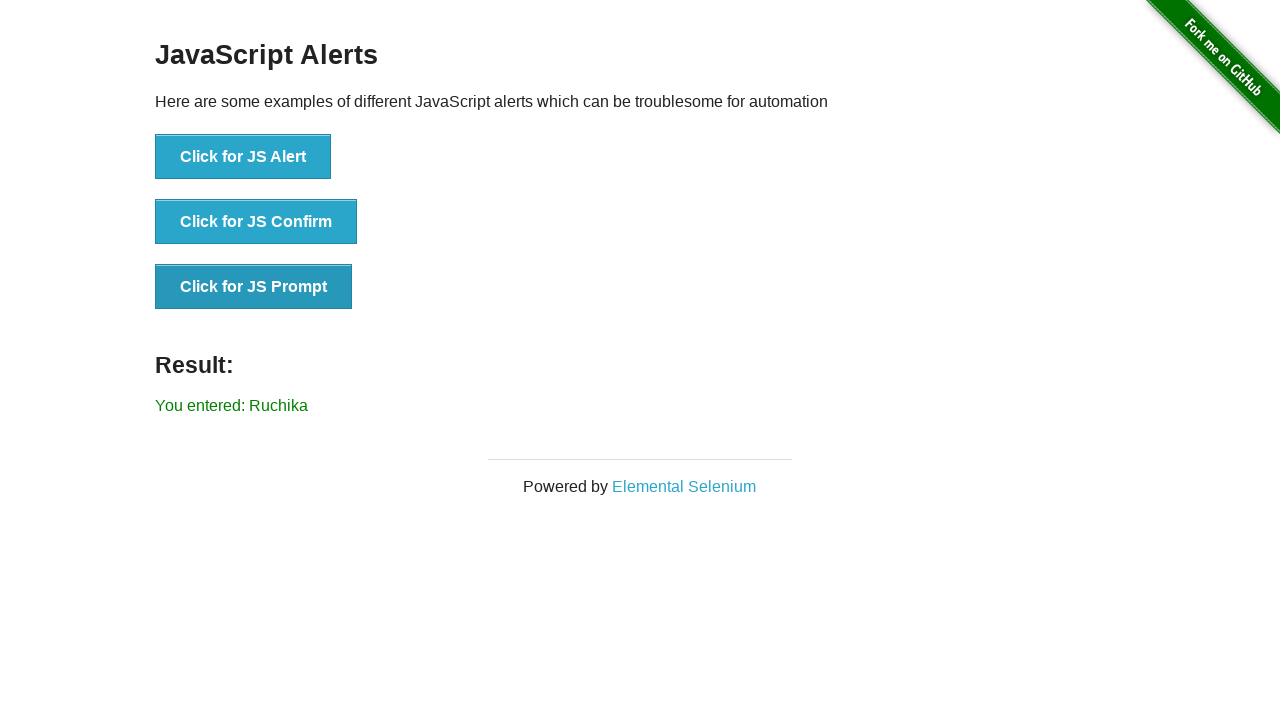

Verified prompt was accepted with 'Ruchika' text displayed in result
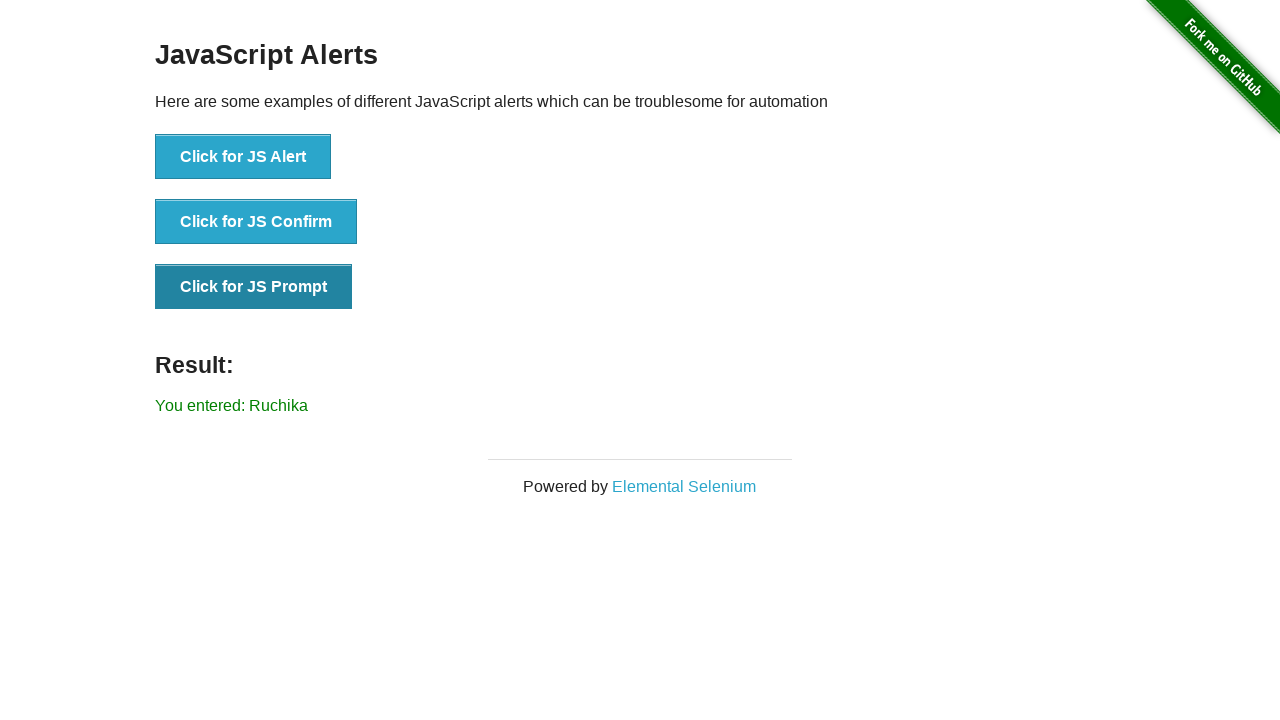

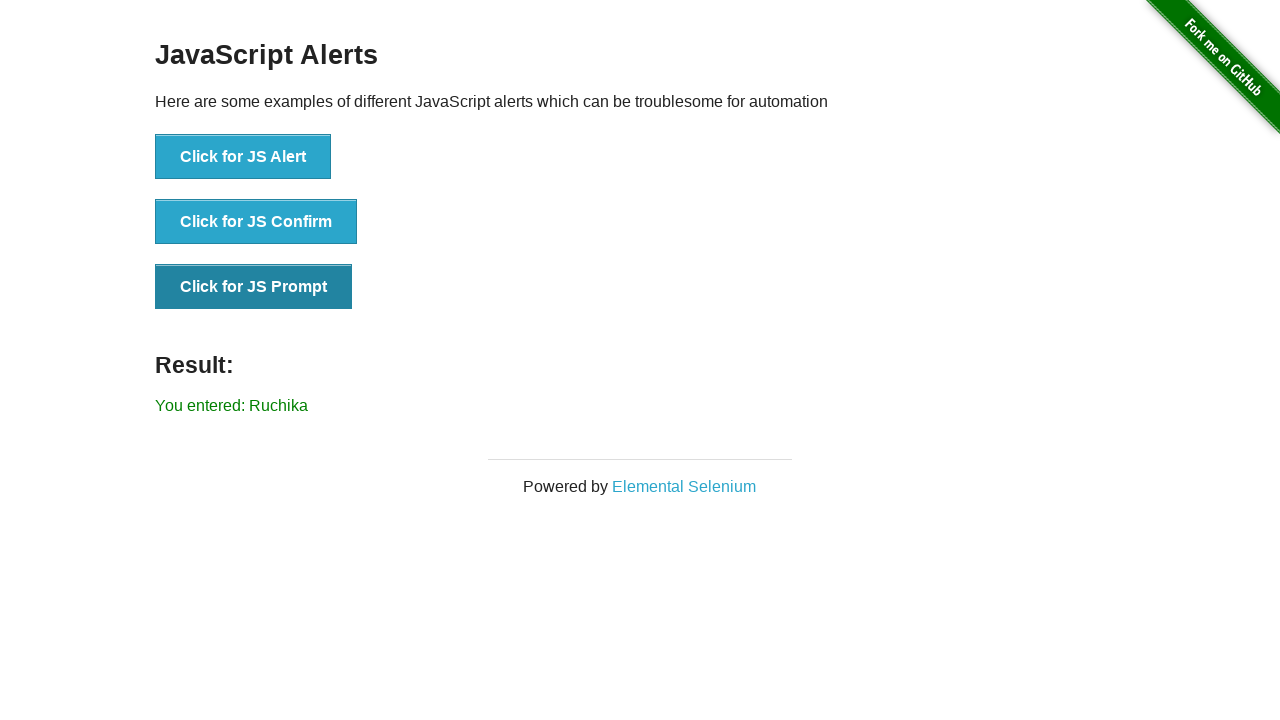